Tests element visibility toggling by hiding and showing a text box

Starting URL: https://rahulshettyacademy.com/AutomationPractice/

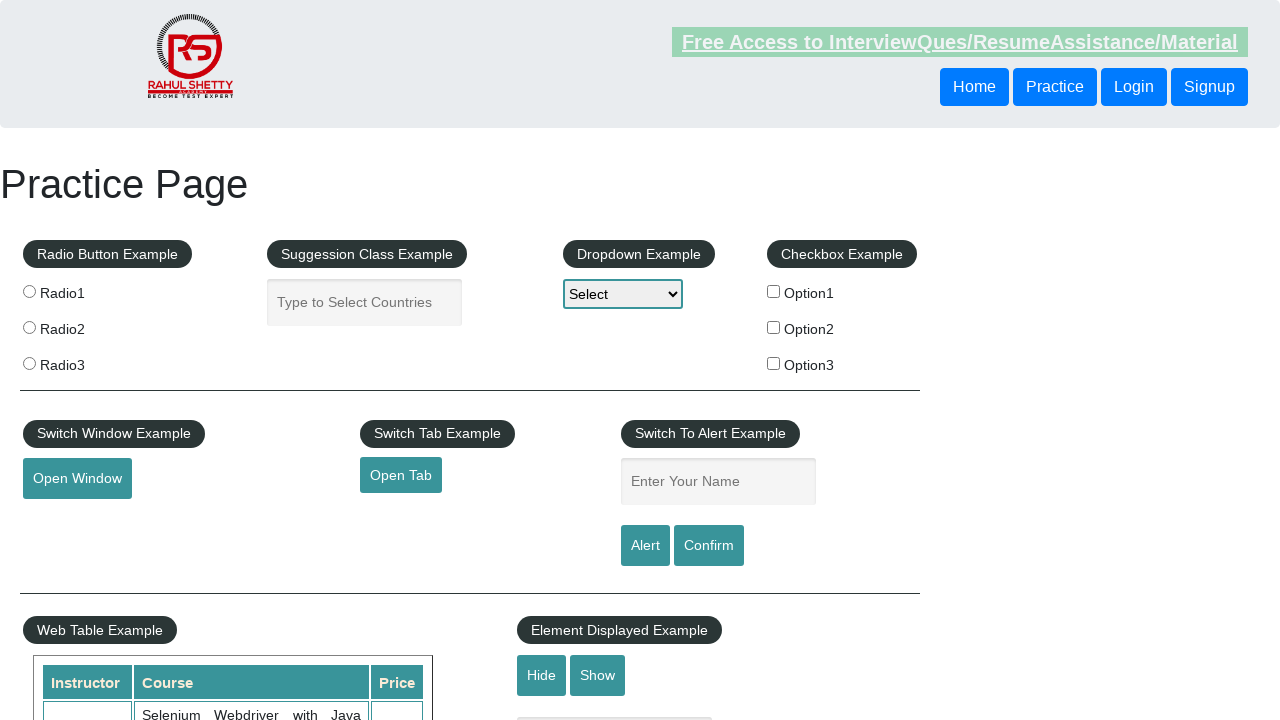

Verified text box is initially visible
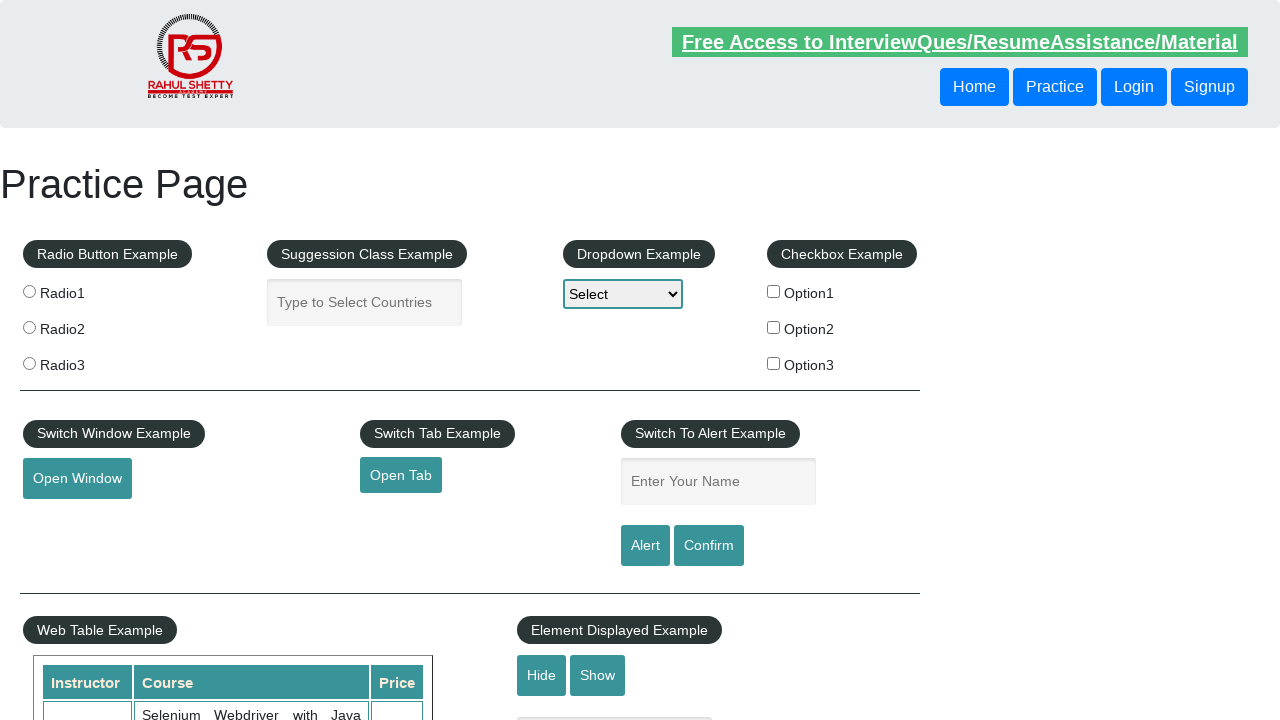

Clicked hide button to hide text box at (542, 675) on #hide-textbox
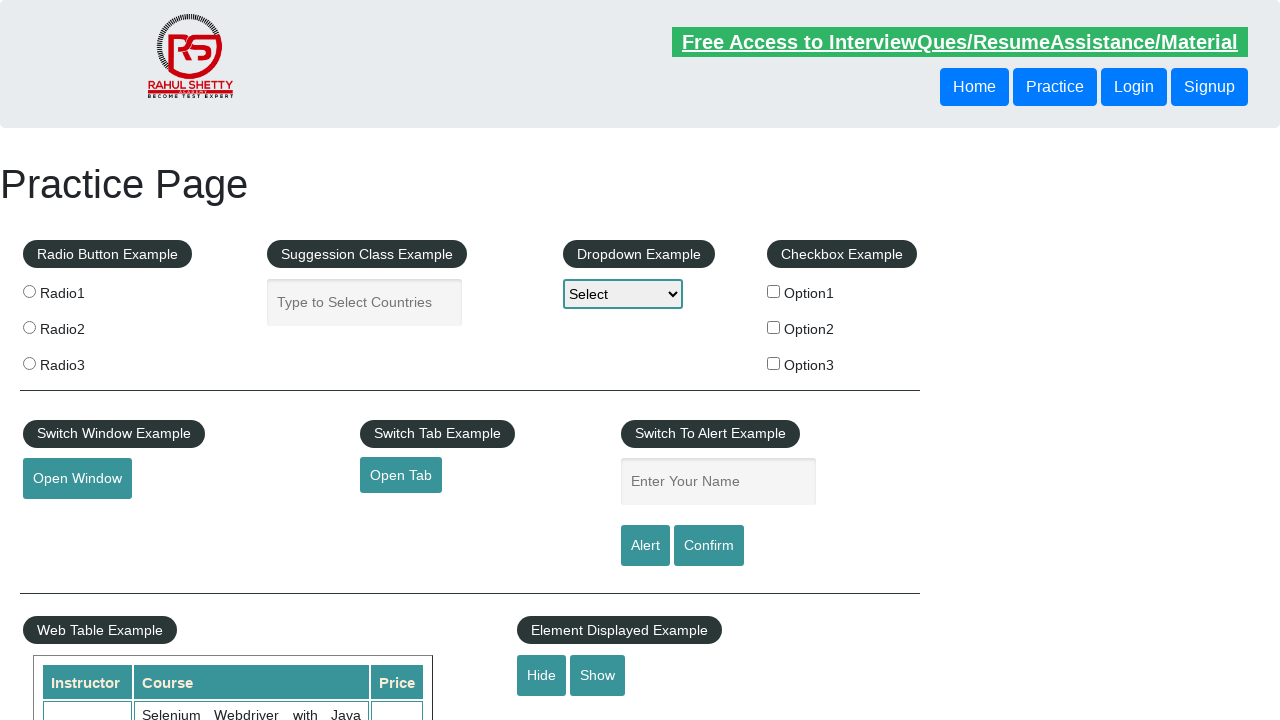

Verified text box is now hidden
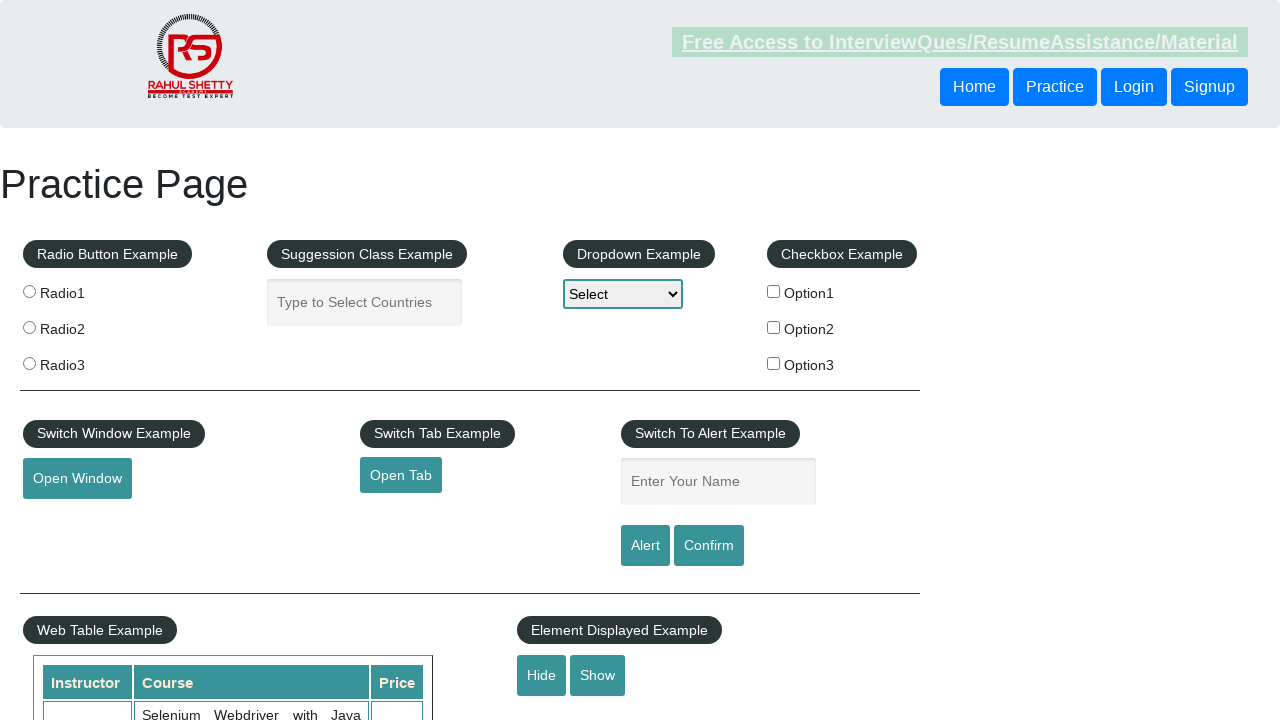

Clicked show button to display text box at (598, 675) on #show-textbox
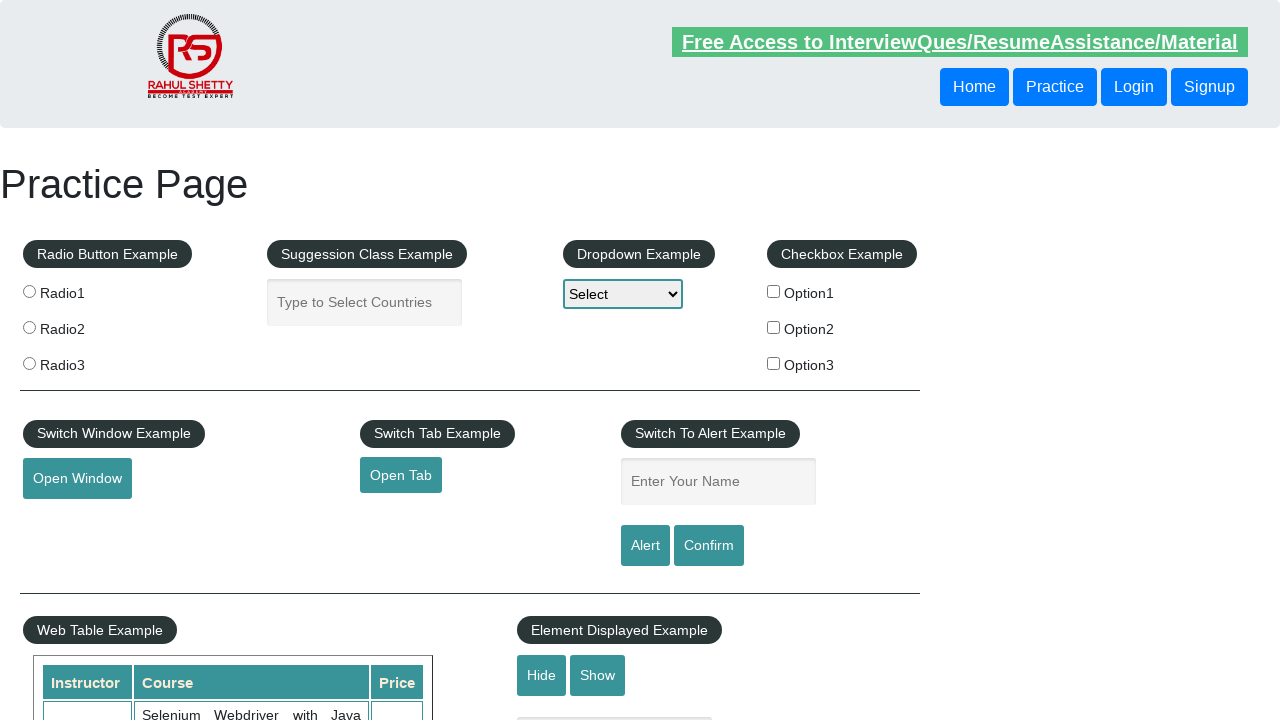

Verified text box is visible again
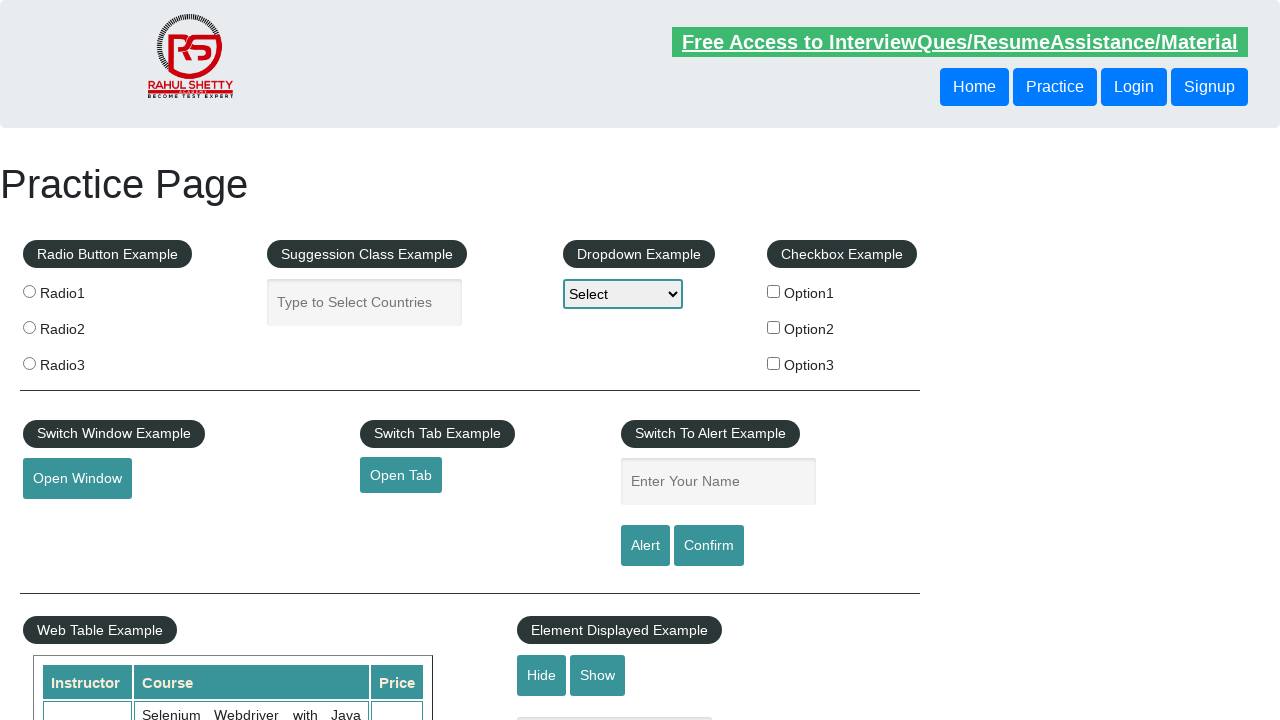

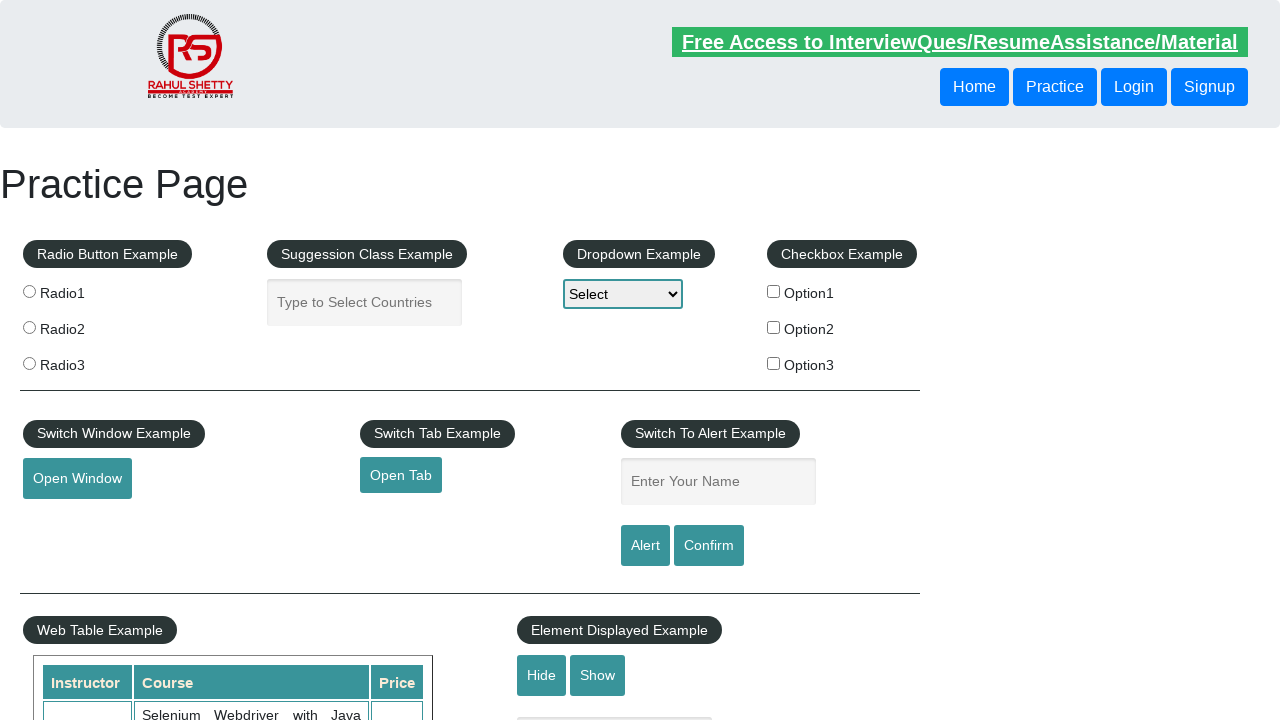